Tests the Links page on demoqa.com by navigating to the links section and clicking a home link that opens a new tab with the demoqa.com homepage

Starting URL: https://demoqa.com/elements

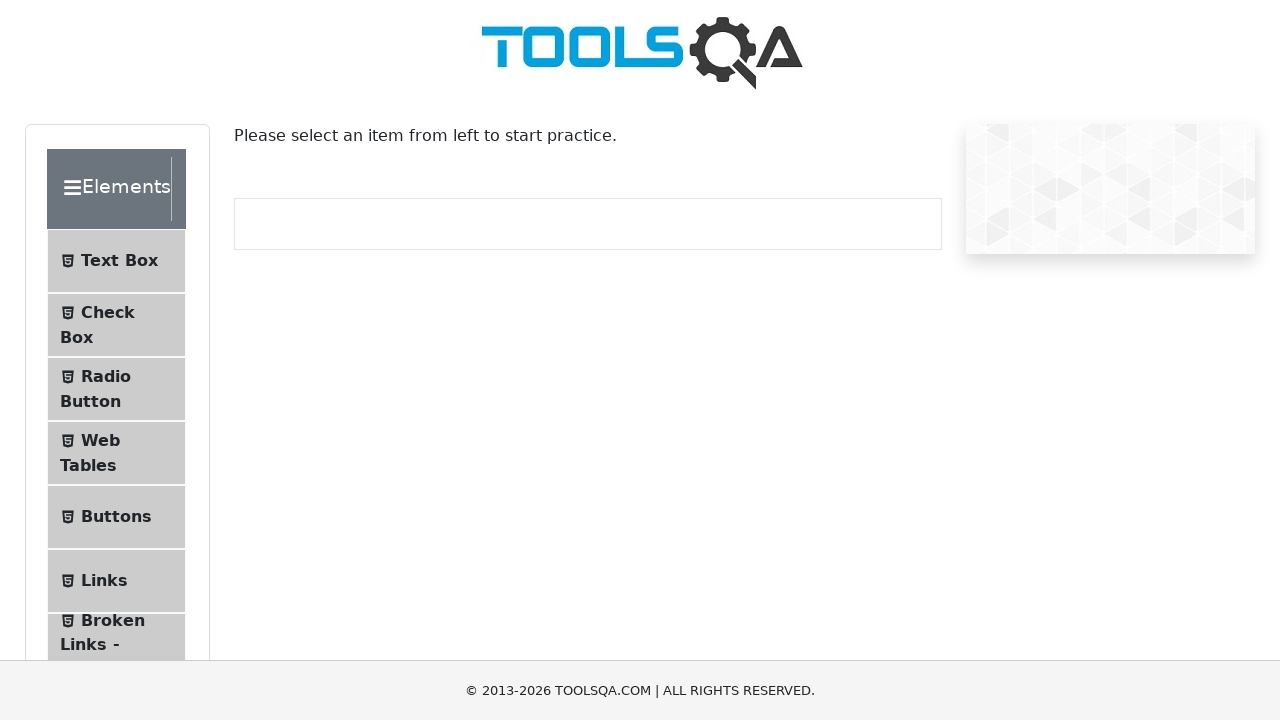

Clicked on 'Links' menu item to navigate to links page at (104, 581) on text=Links
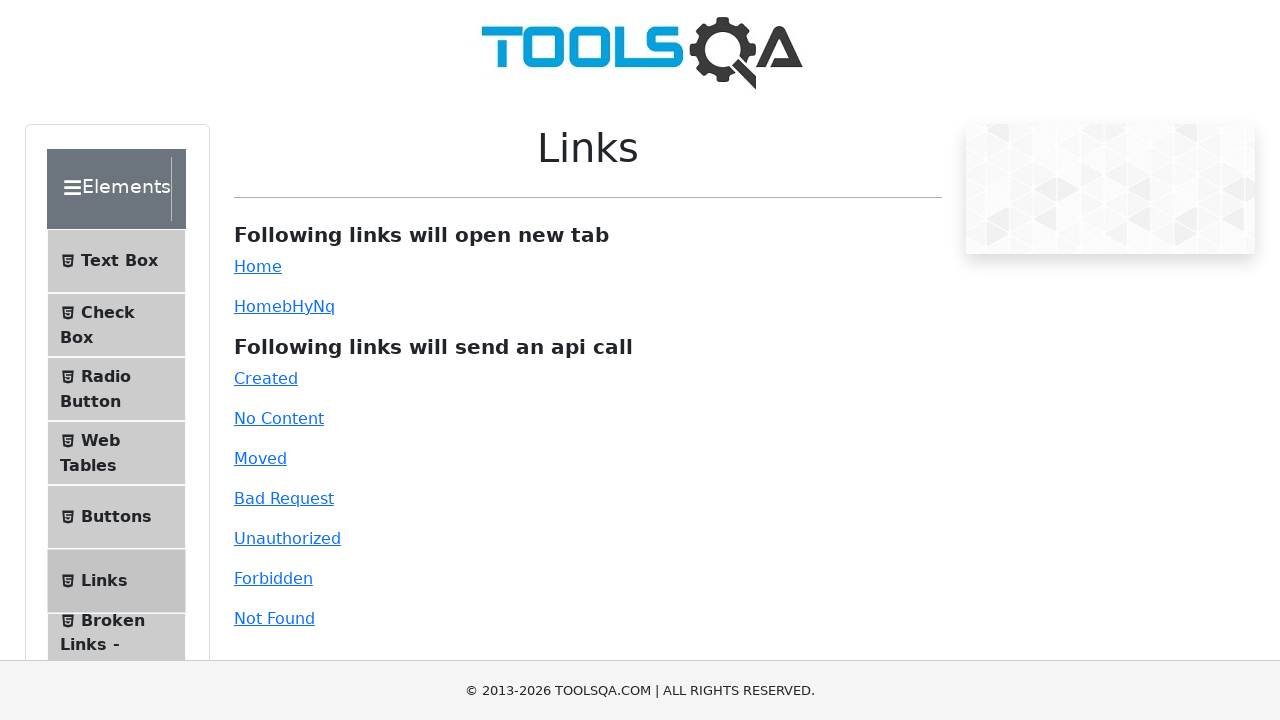

Links page loaded and home link element is visible
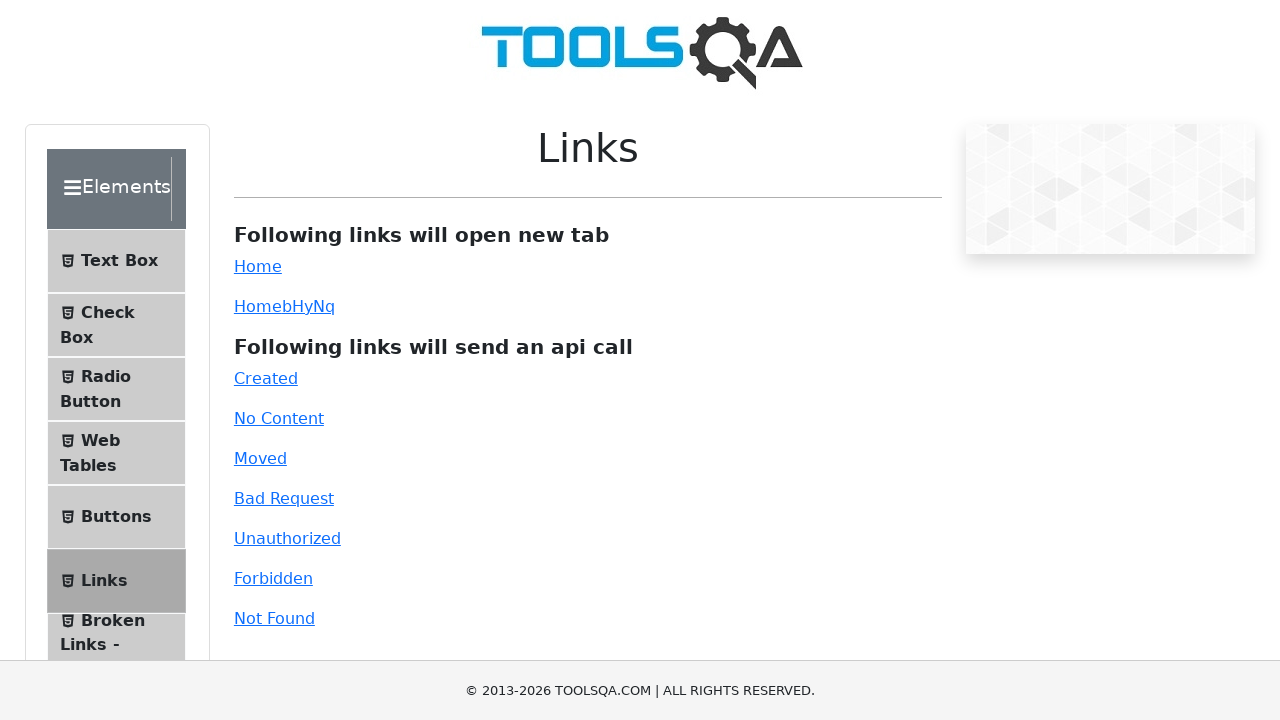

Clicked on home link which opened a new tab at (258, 266) on #simpleLink
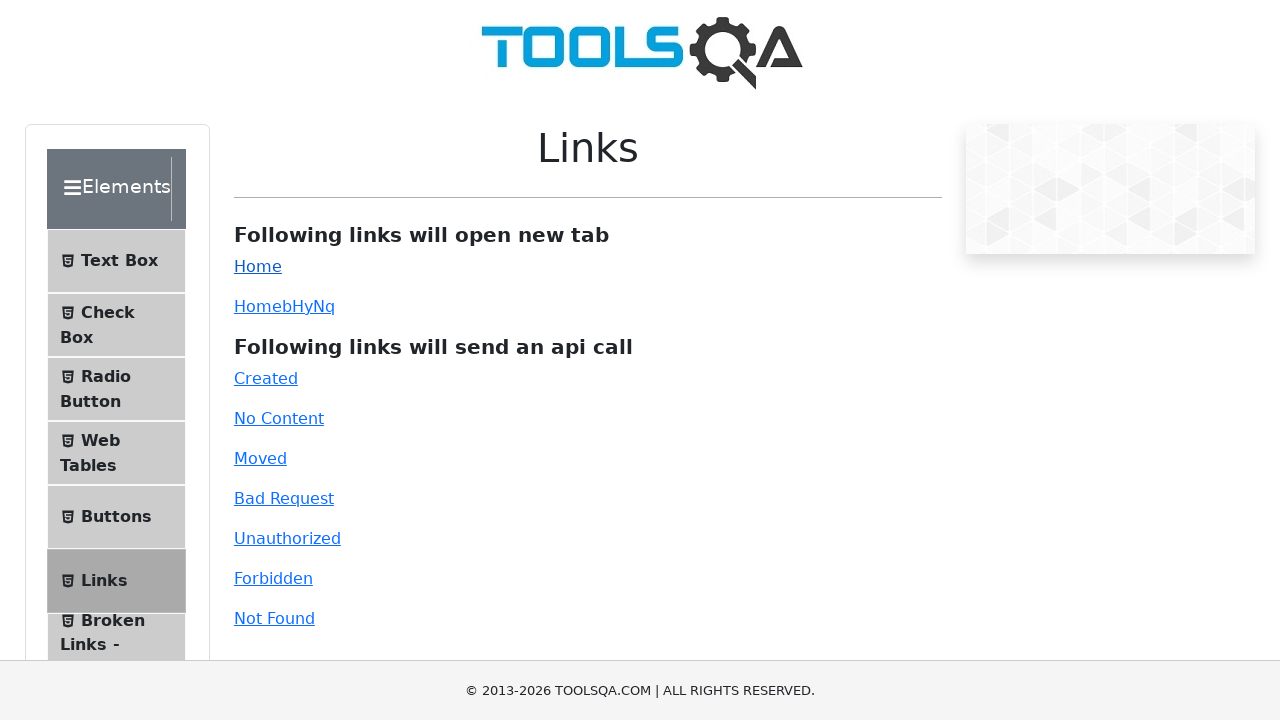

New tab loaded completely
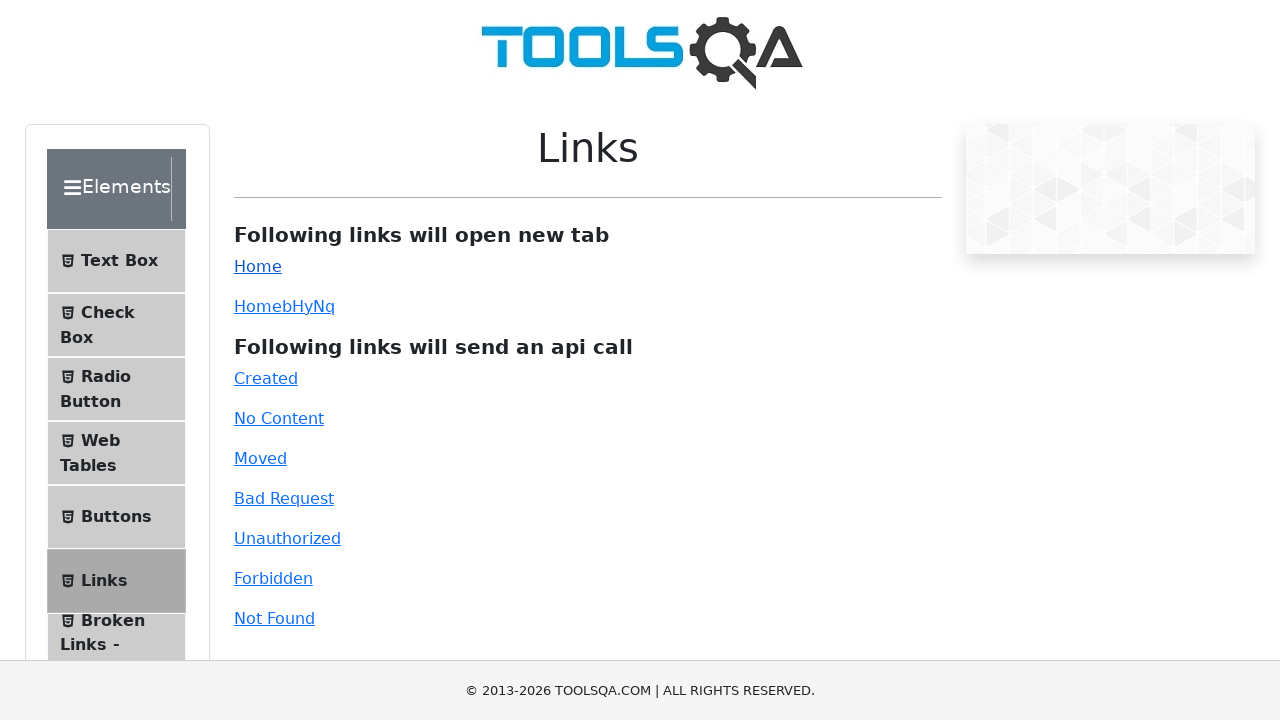

Verified new tab opened with correct demoqa.com URL
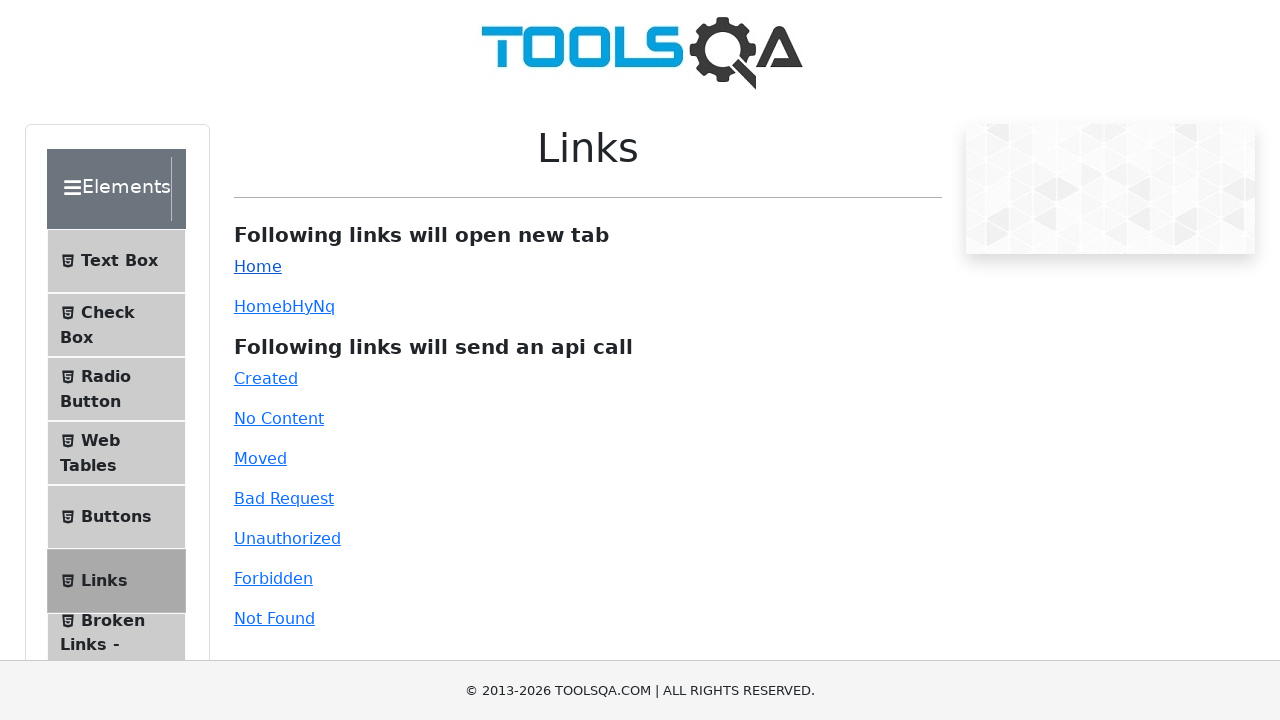

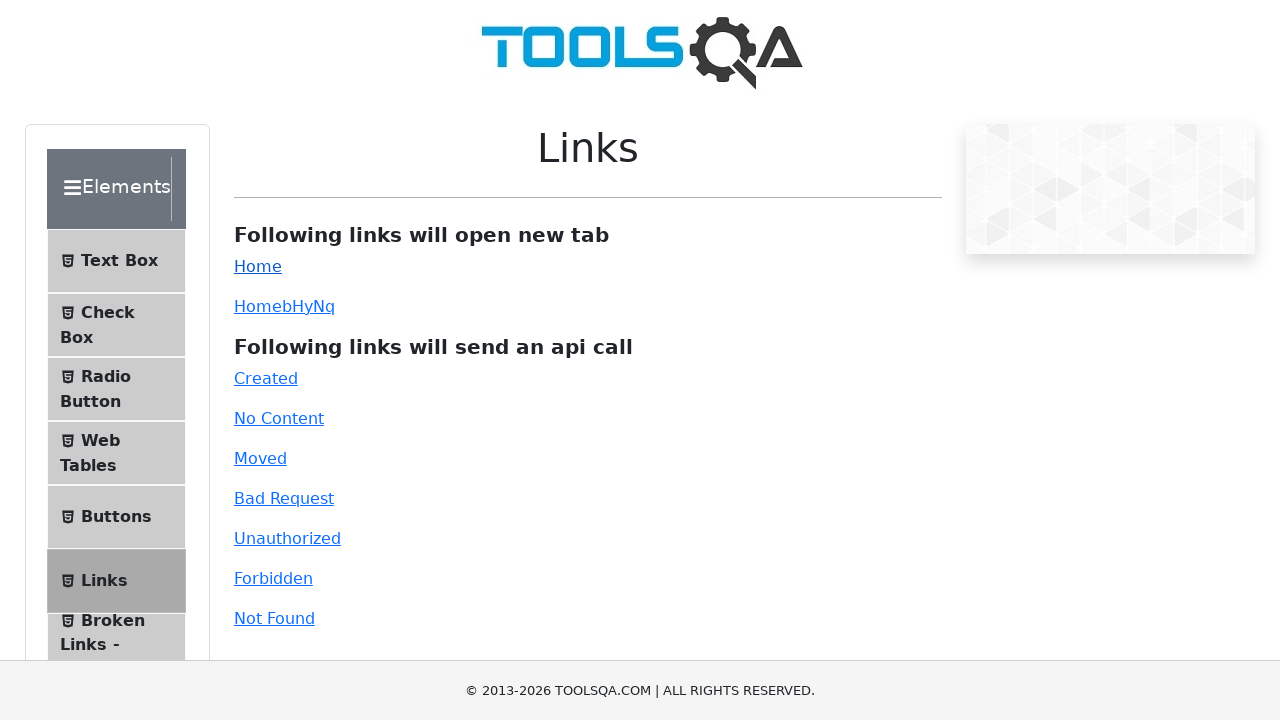